Tests JavaScript alert handling including simple alerts, confirm dialogs, and prompt dialogs. The test accepts a simple alert, dismisses a confirm alert, and enters text into a prompt alert before accepting it.

Starting URL: http://demo.automationtesting.in/Alerts.html

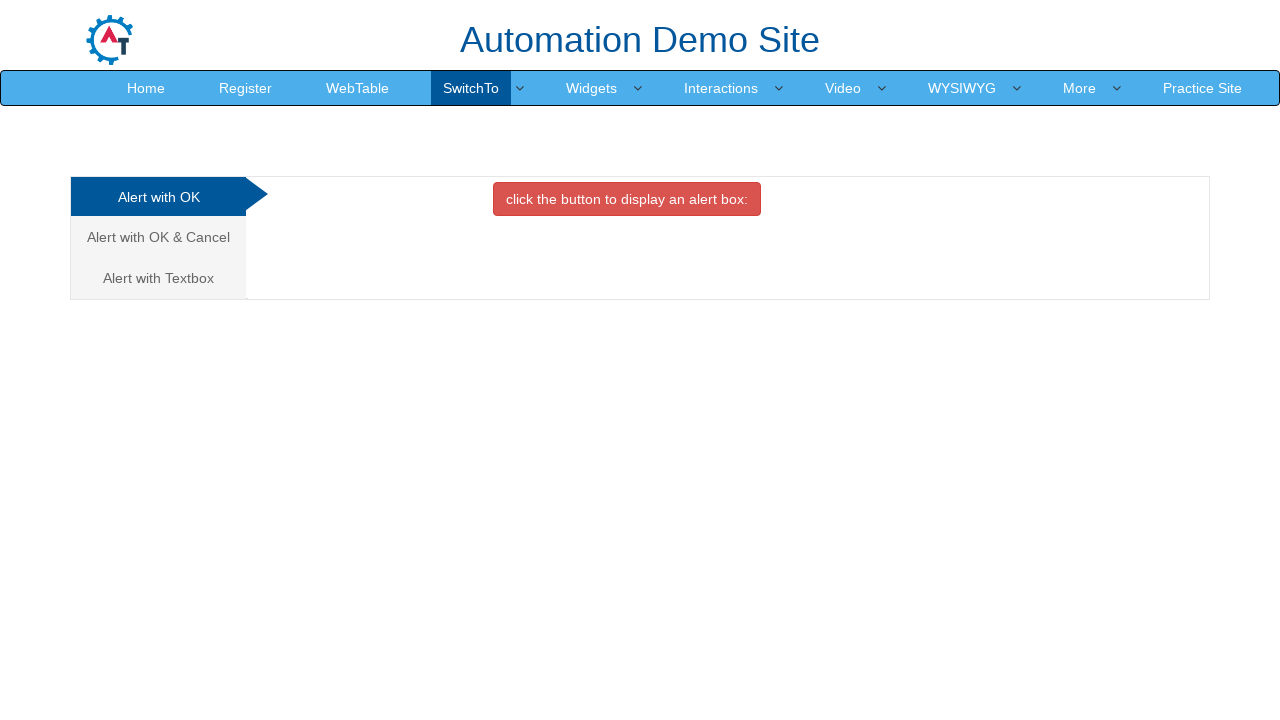

Clicked the simple alert button at (627, 199) on button[onclick='alertbox()']
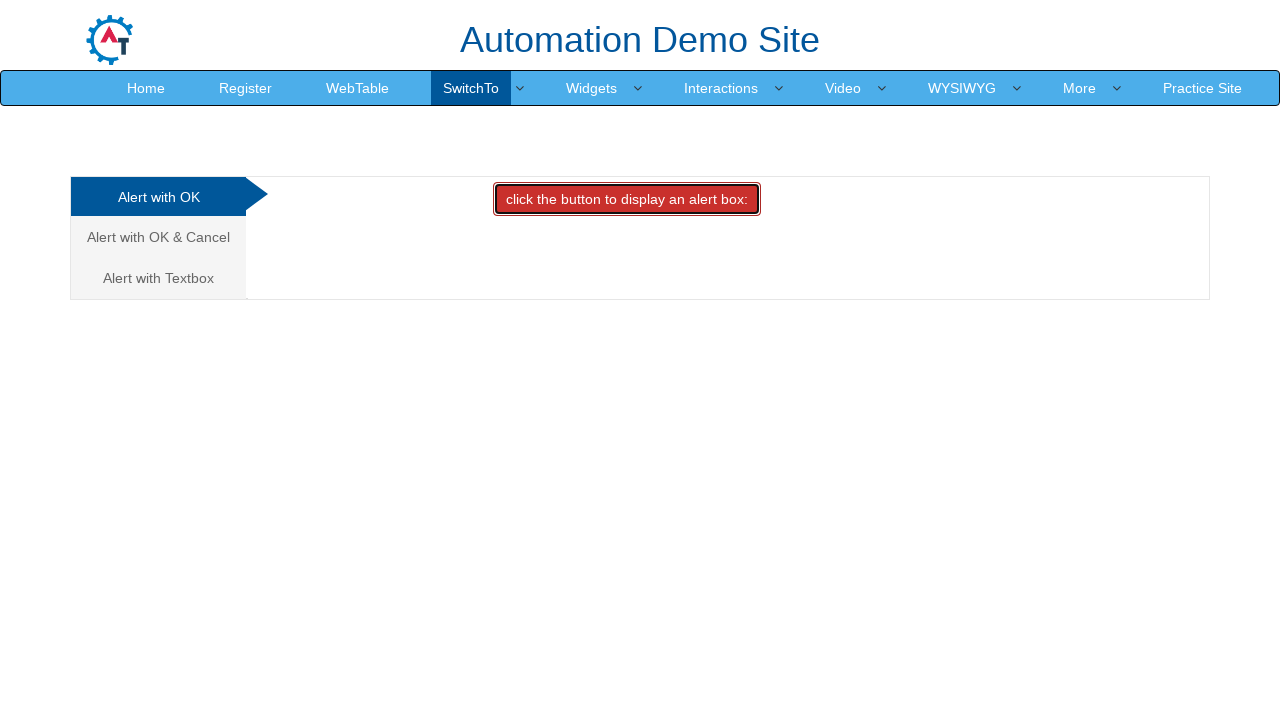

Set up dialog handler to accept alerts
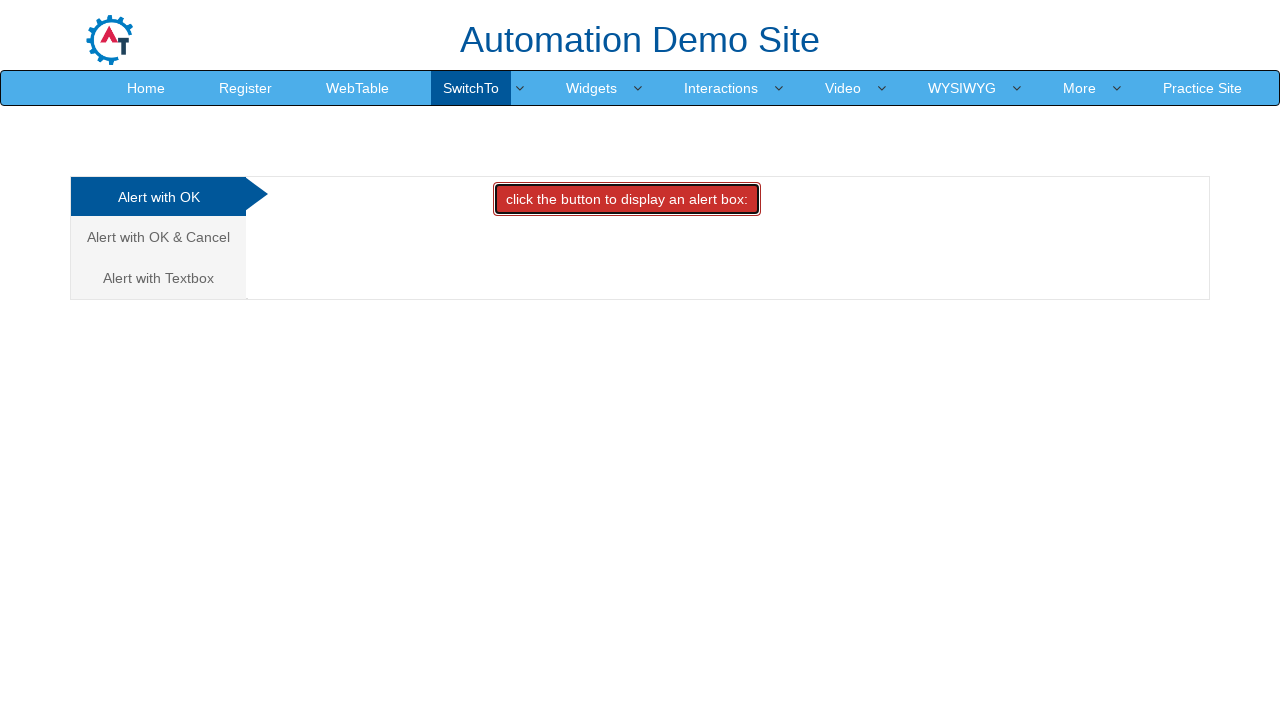

Waited for simple alert to be handled
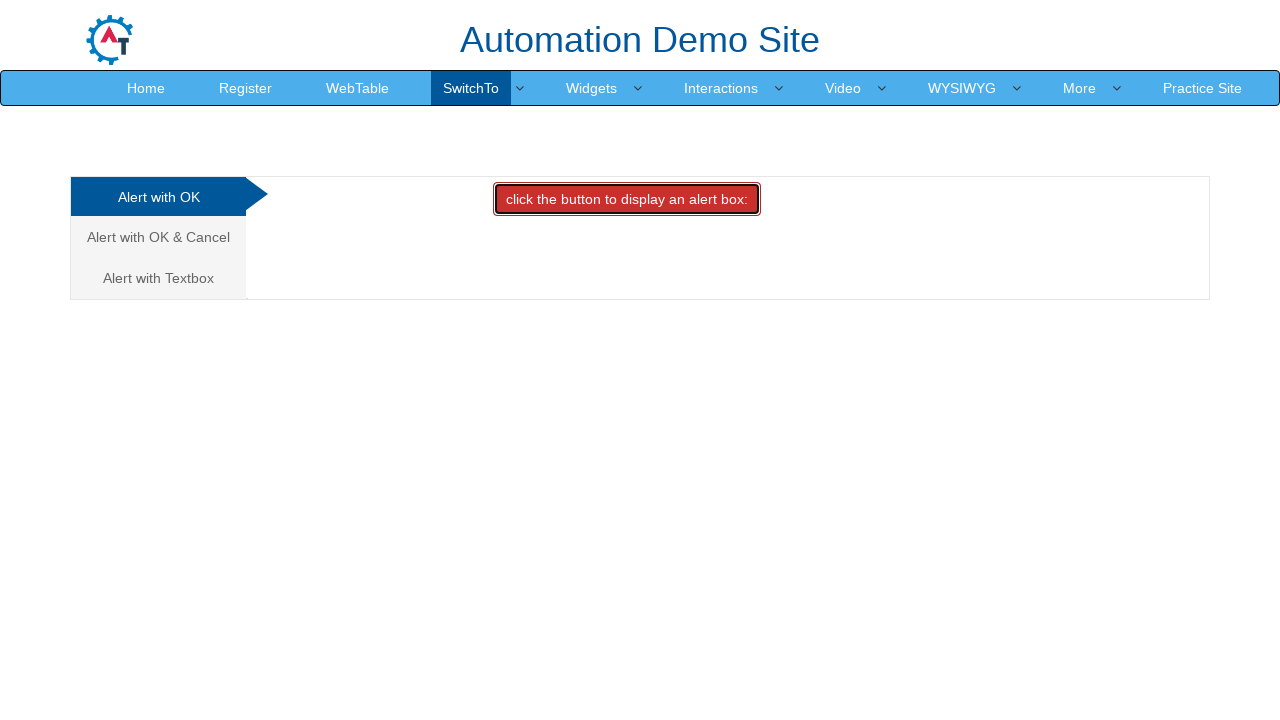

Clicked the confirm alert tab at (158, 237) on (//a[@class='analystic'])[2]
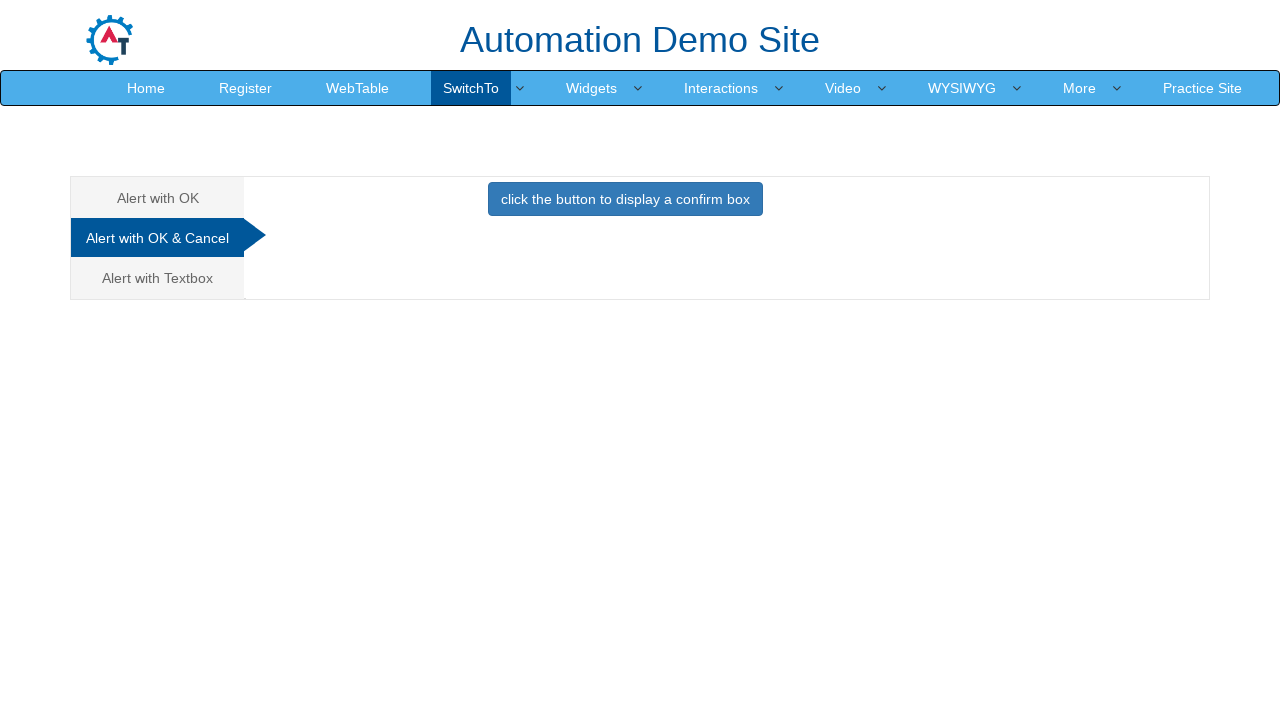

Clicked the confirm alert button at (625, 199) on button[onclick='confirmbox()']
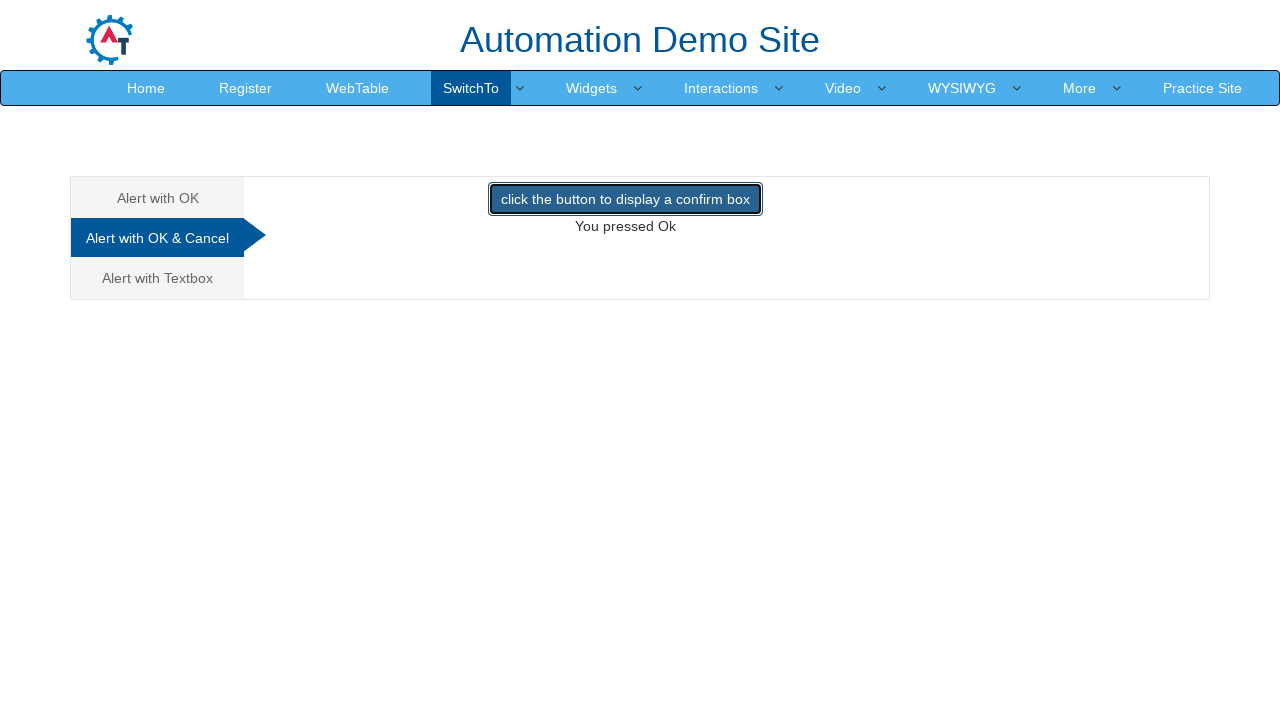

Set up dialog handler to dismiss confirm alerts
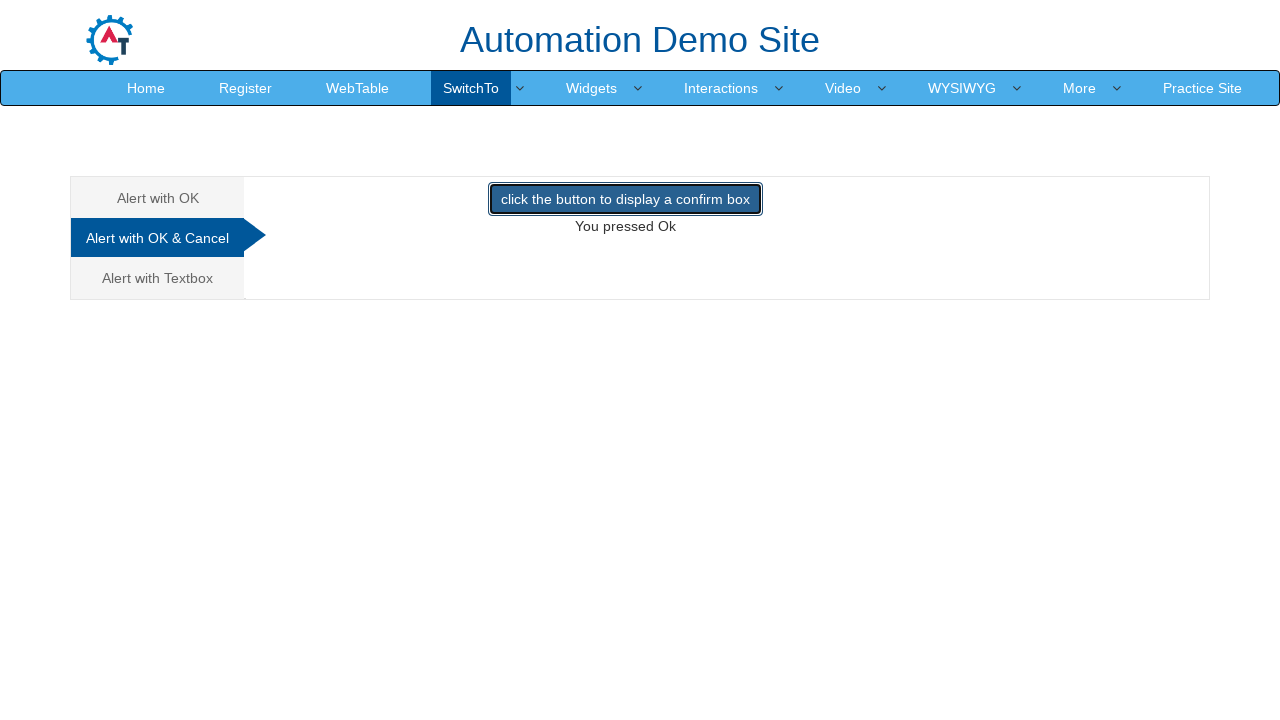

Waited for confirm alert to be dismissed
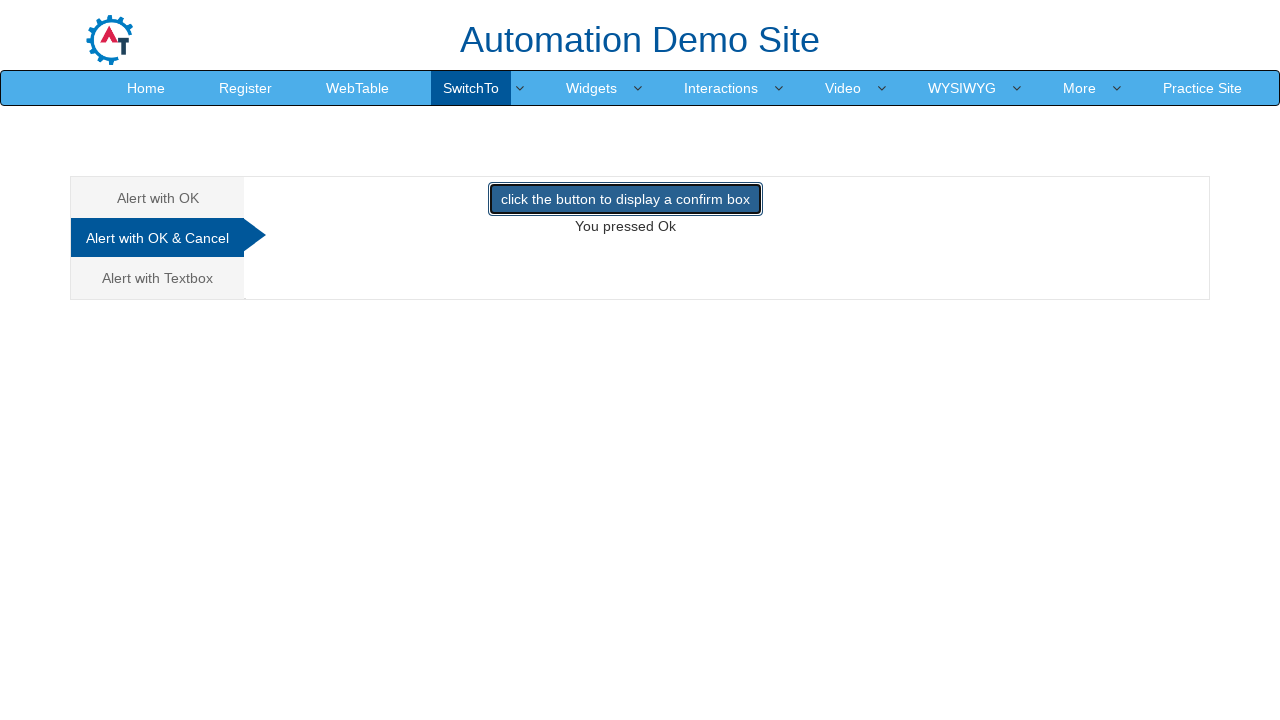

Clicked the prompt alert tab at (158, 278) on (//a[@class='analystic'])[3]
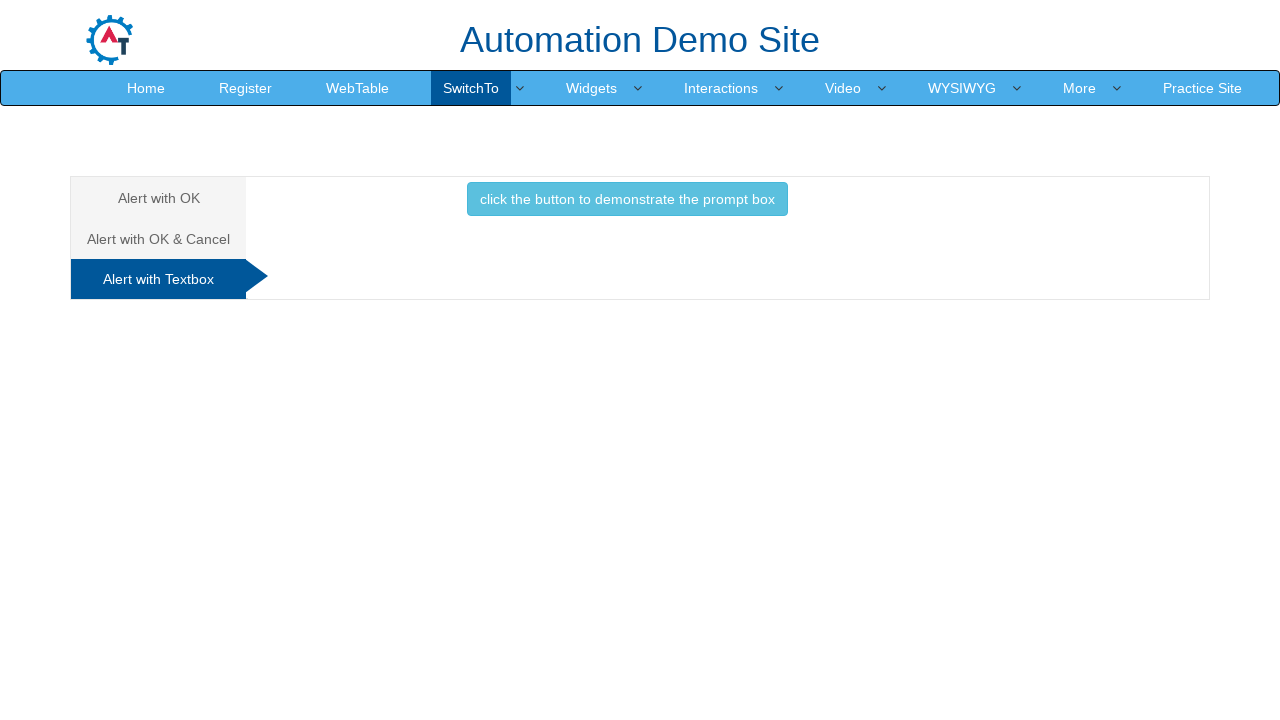

Clicked the prompt alert button at (627, 199) on button[onclick='promptbox()']
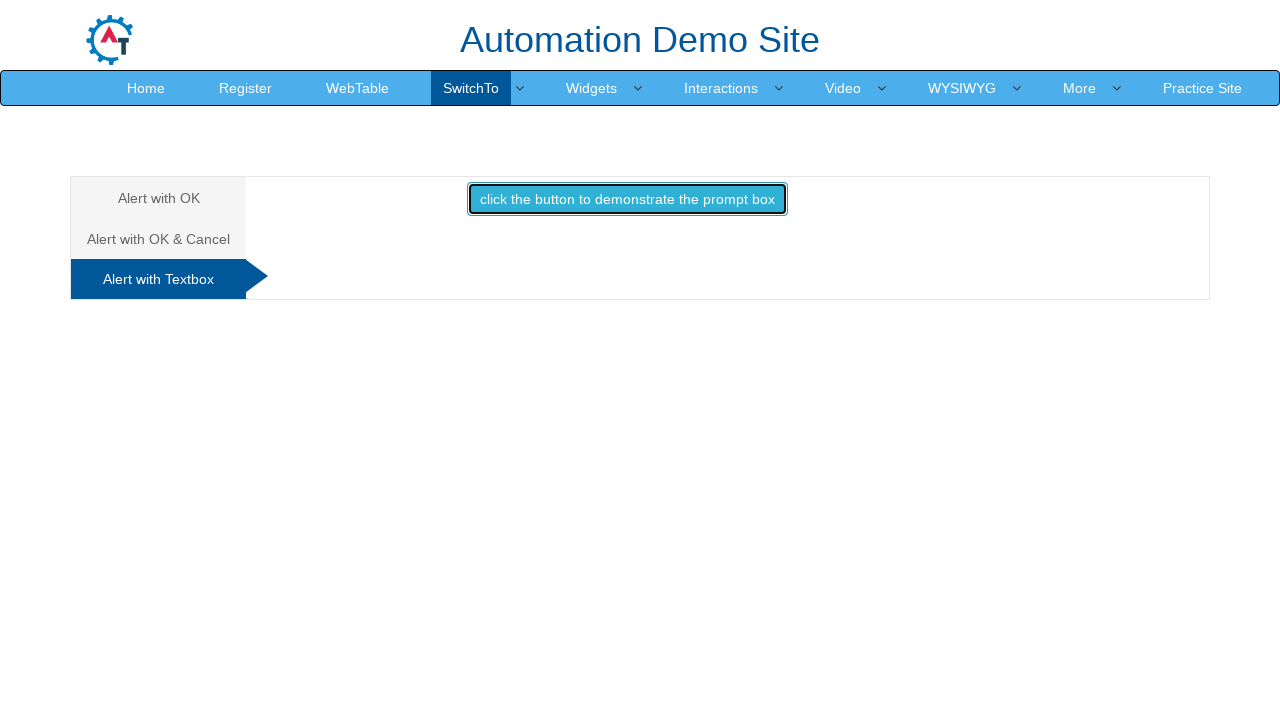

Set up dialog handler to accept prompt with text 'suryadevi'
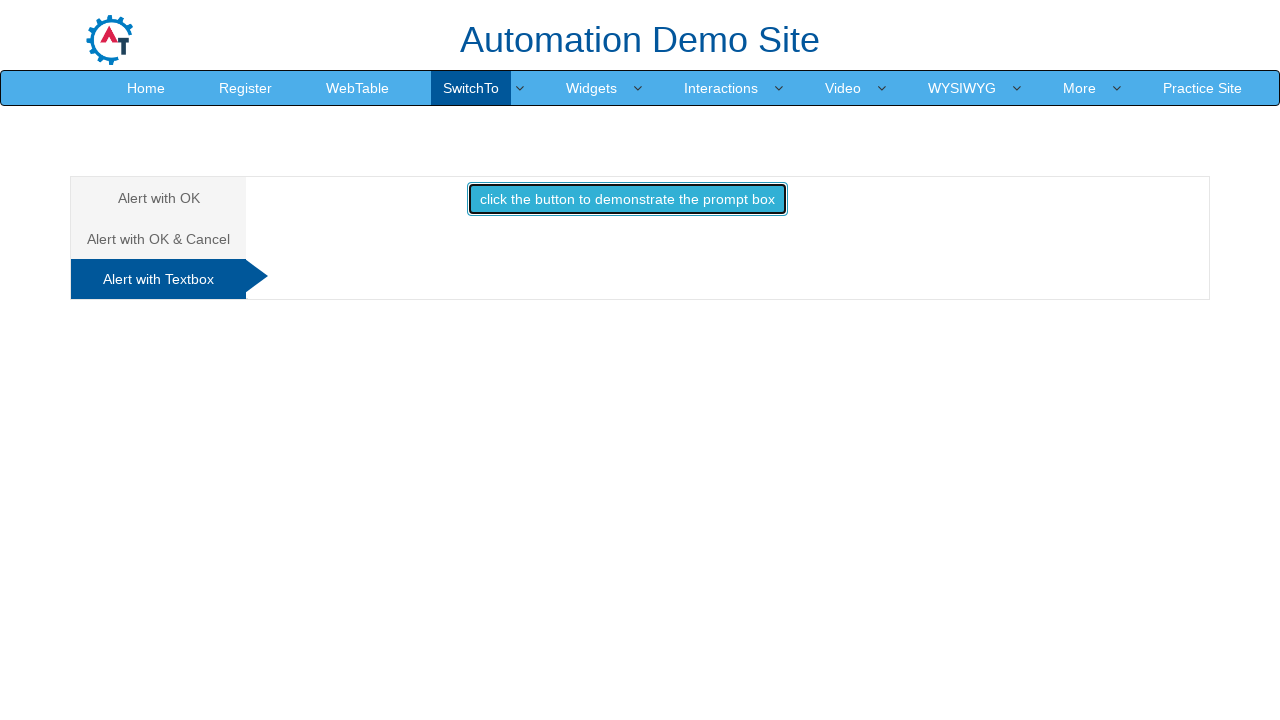

Waited for prompt alert to be handled
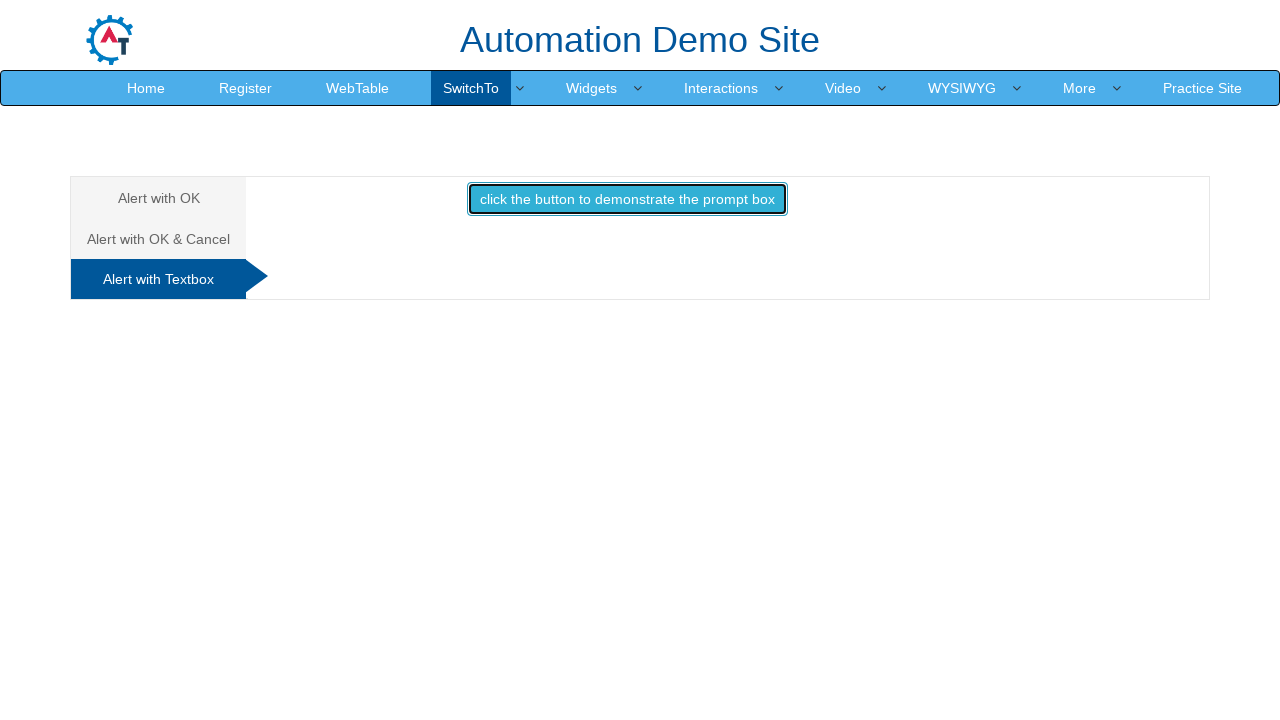

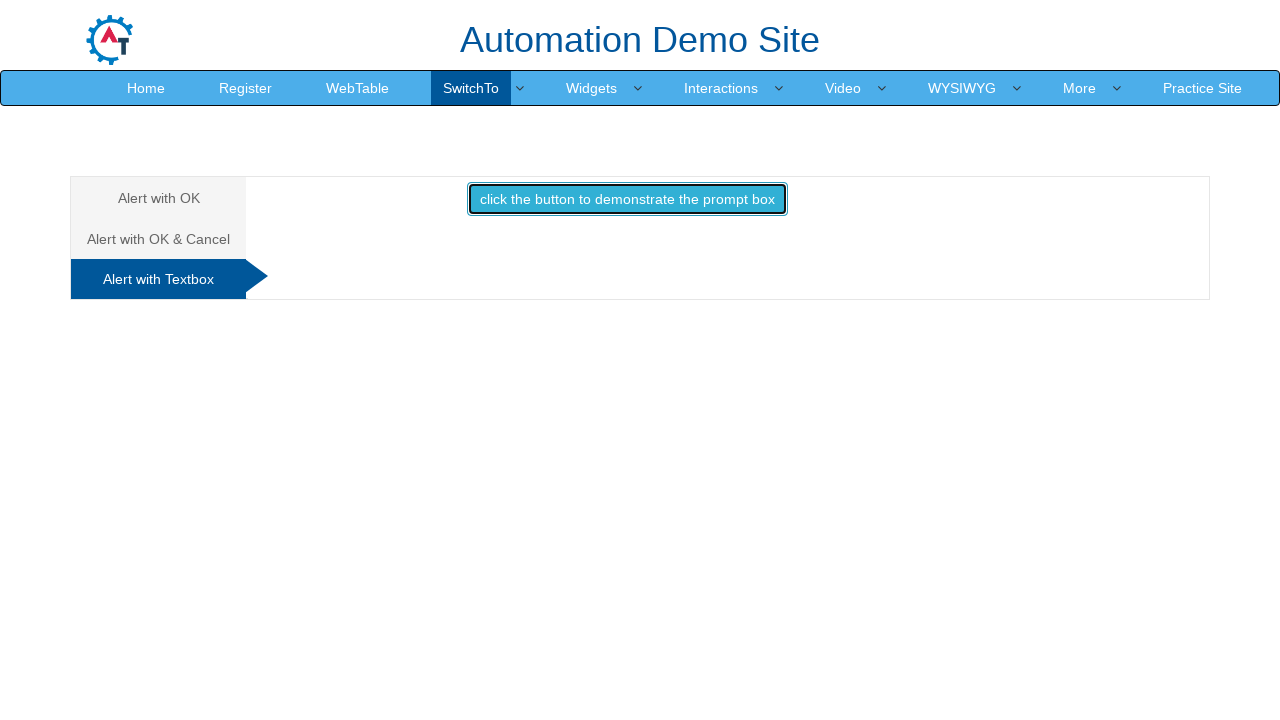